Tests dropdown selection functionality by selecting options using different methods: by index, by visible text, and by value from a currency dropdown.

Starting URL: https://rahulshettyacademy.com/dropdownsPractise/

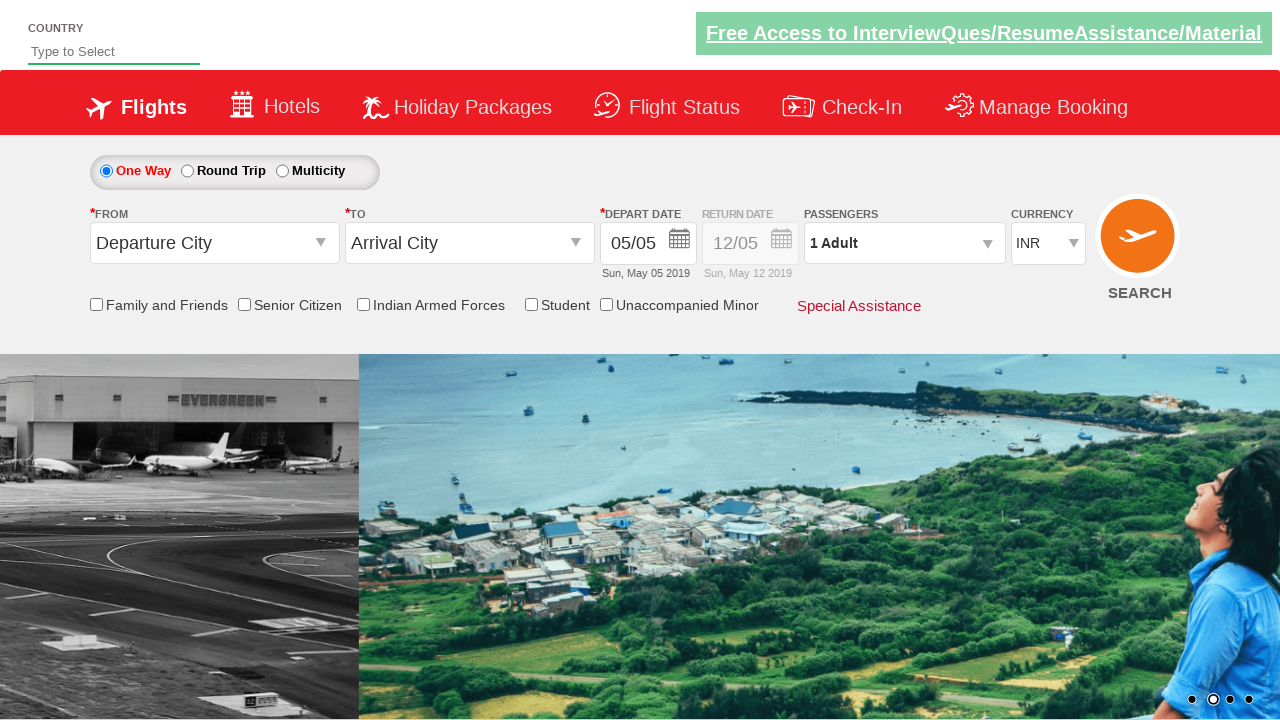

Selected currency dropdown option at index 3 on #ctl00_mainContent_DropDownListCurrency
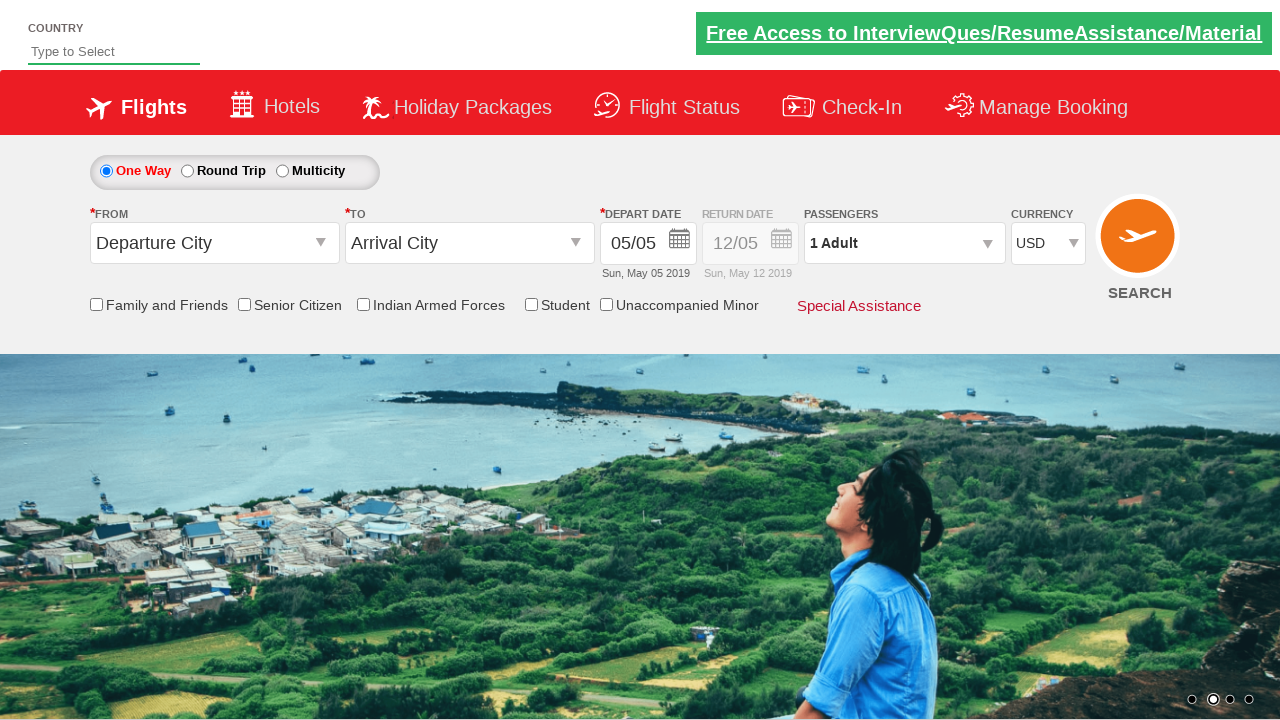

Selected currency dropdown option with visible text 'AED' on #ctl00_mainContent_DropDownListCurrency
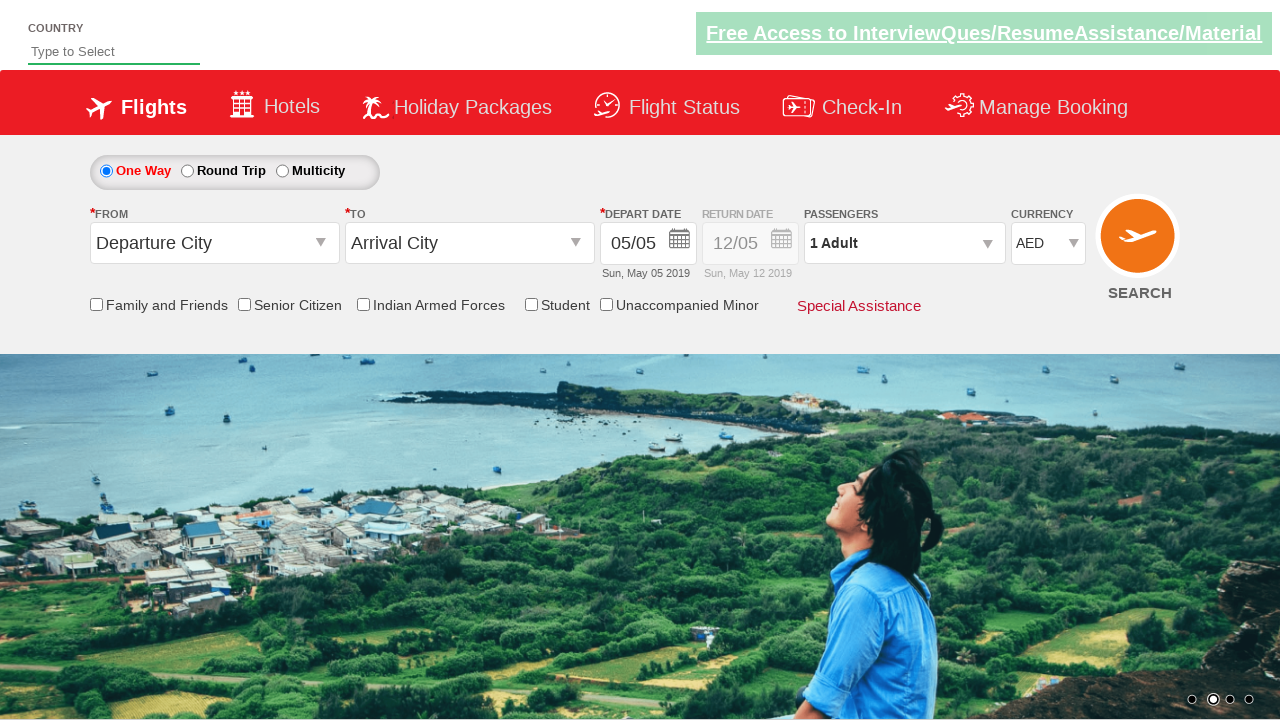

Selected currency dropdown option with value 'INR' on #ctl00_mainContent_DropDownListCurrency
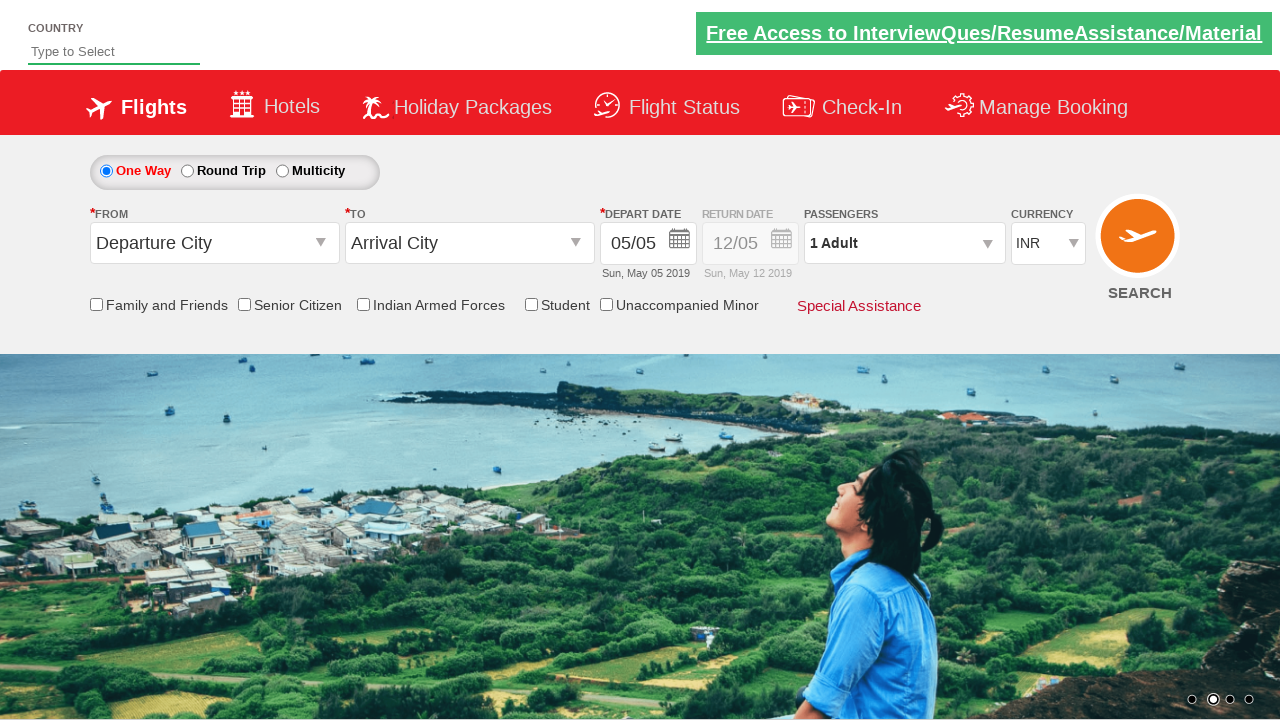

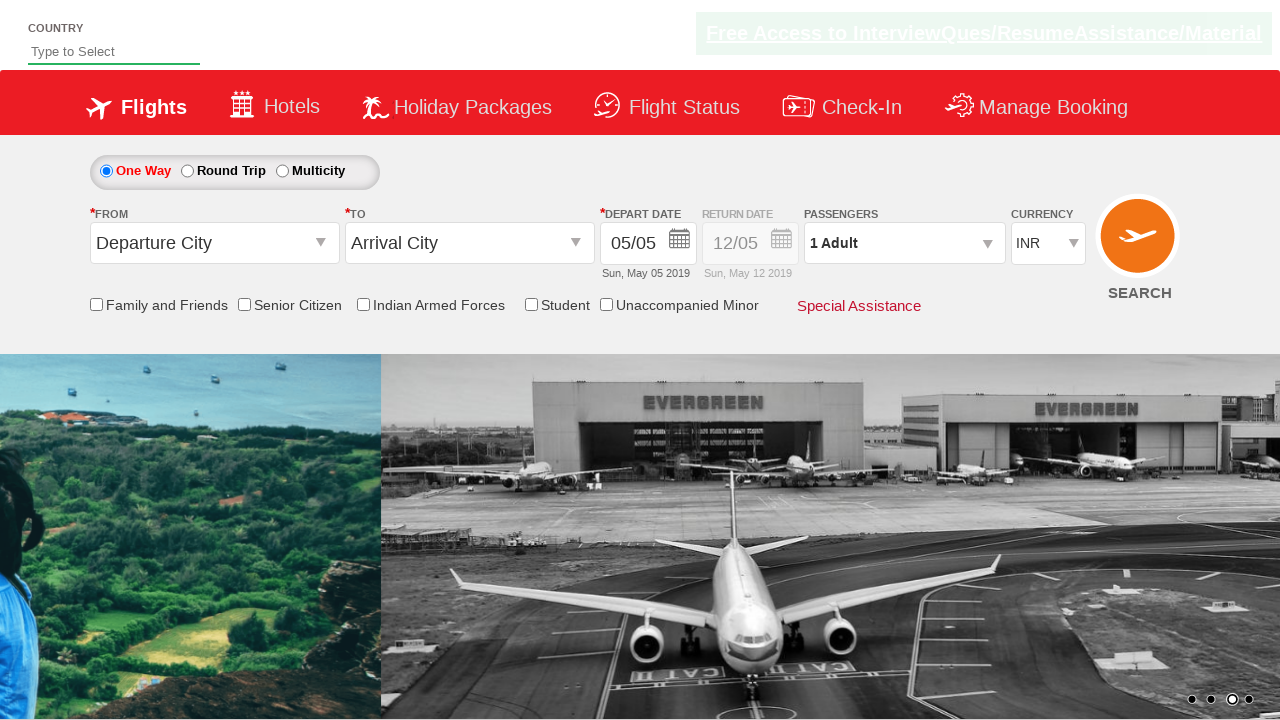